Tests JavaScript alert handling by clicking a button that triggers a JS alert popup and then accepting/dismissing the alert

Starting URL: https://the-internet.herokuapp.com/javascript_alerts

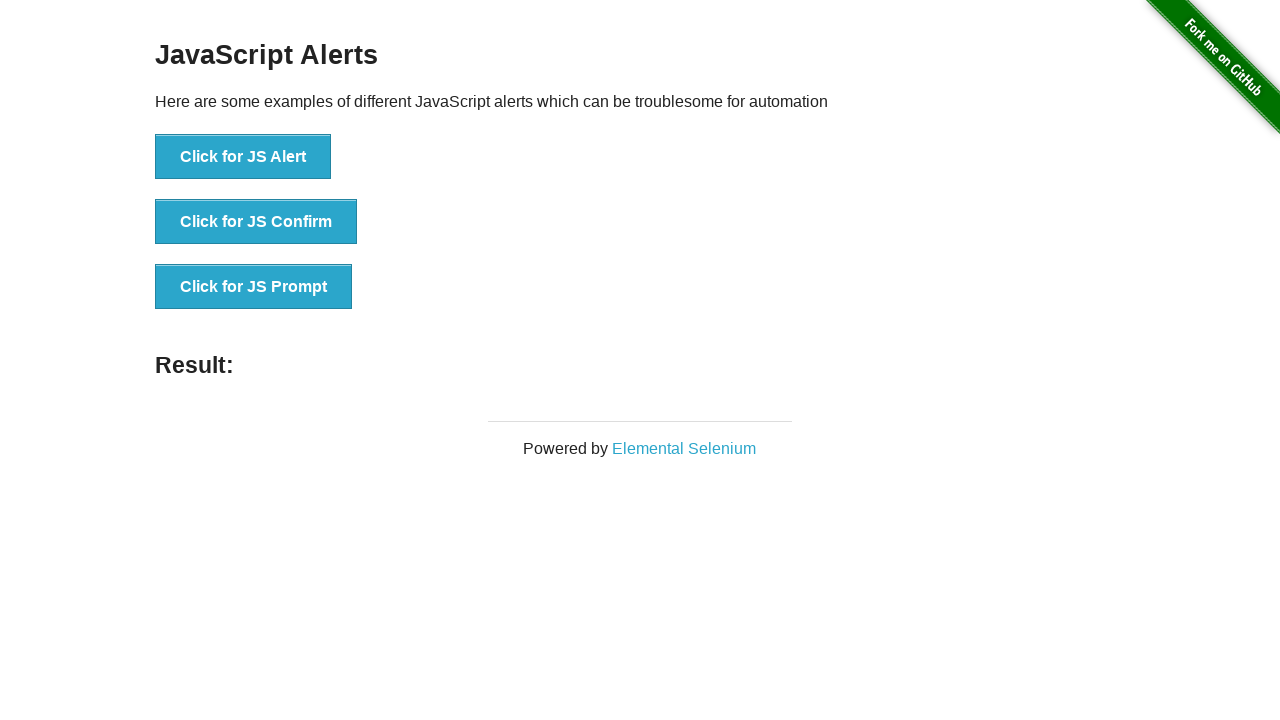

Clicked button to trigger JavaScript alert popup at (243, 157) on xpath=//button[contains(text(),'Click for JS Alert')]
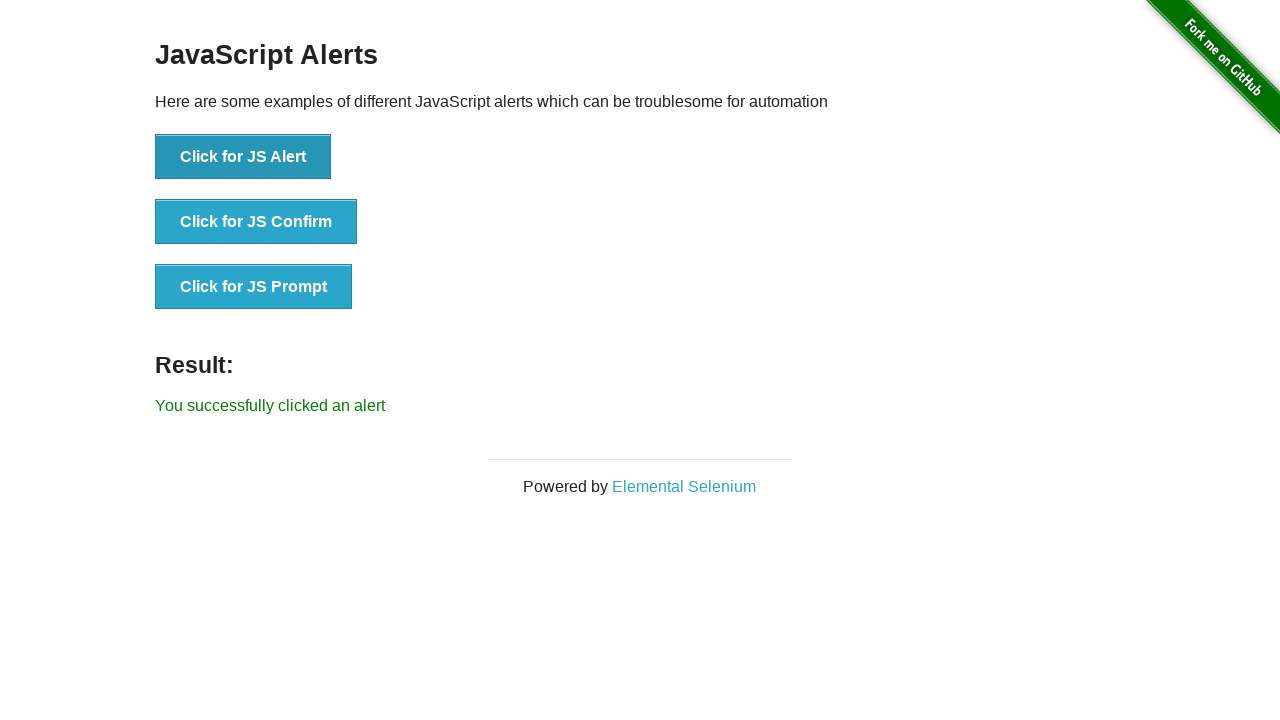

Set up dialog handler to accept alerts
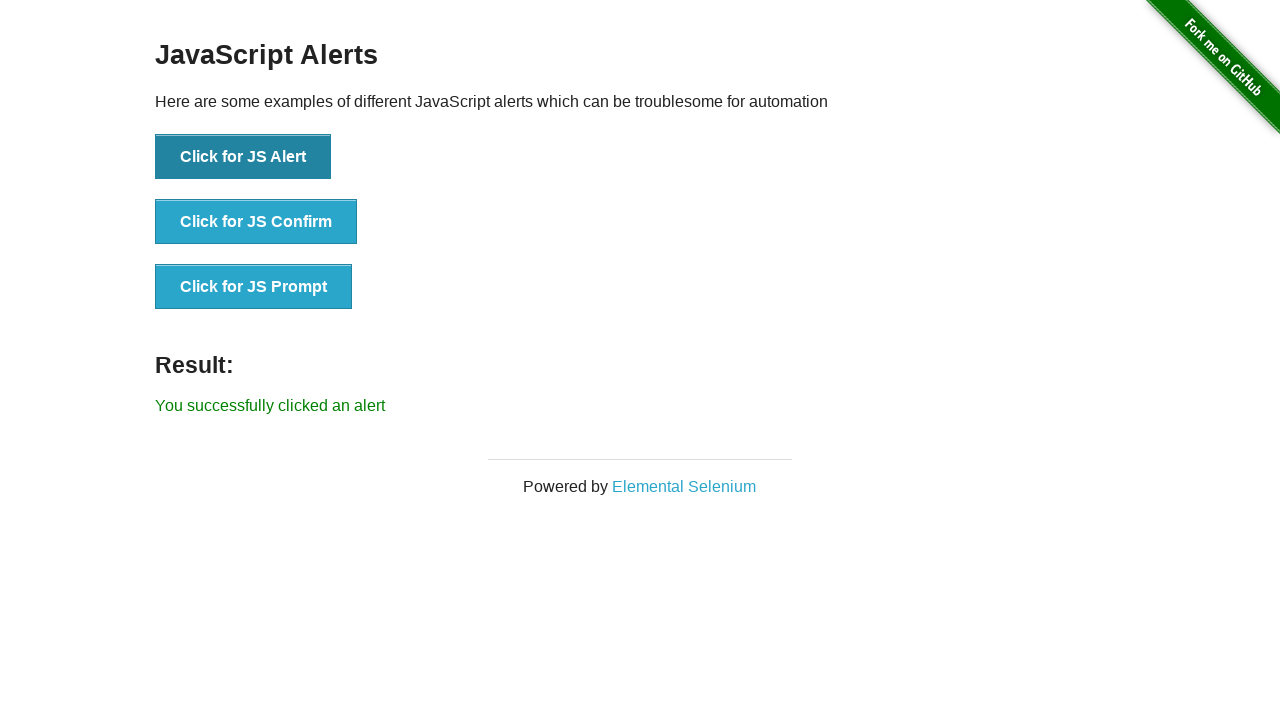

Clicked button again to trigger JavaScript alert with handler active at (243, 157) on xpath=//button[contains(text(),'Click for JS Alert')]
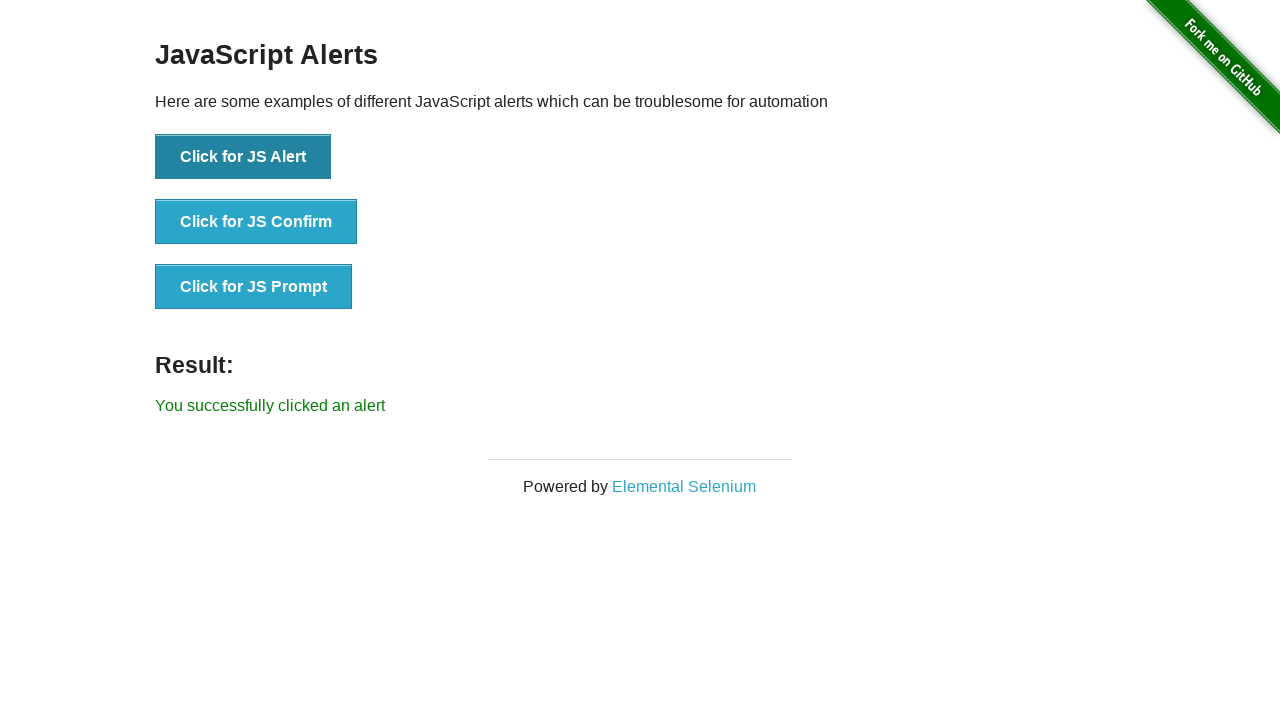

Alert was accepted and result message appeared
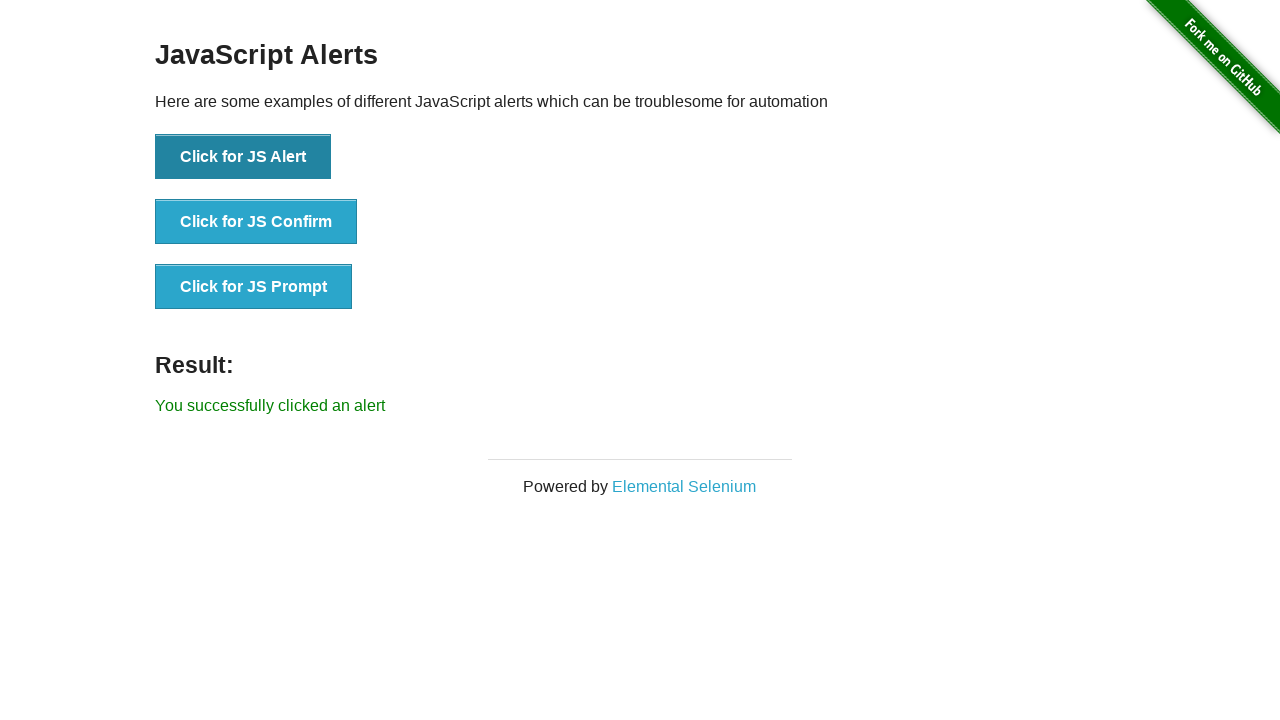

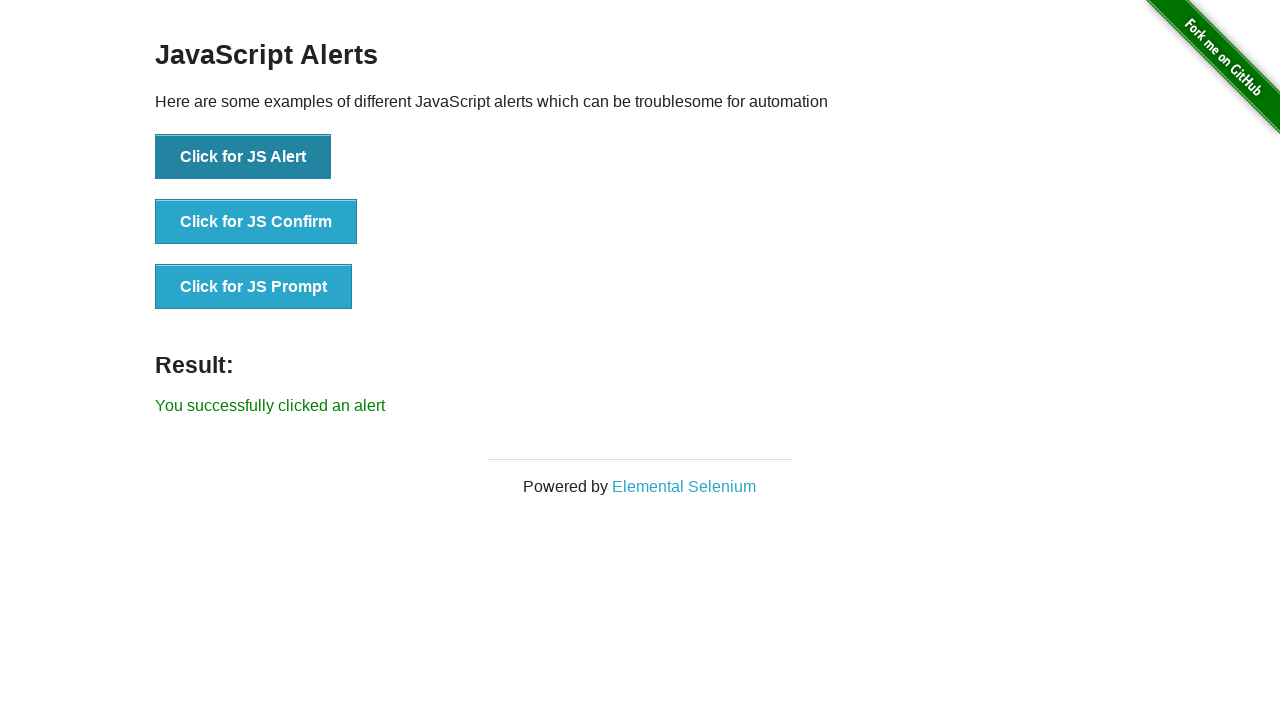